Tests XPath locator strategies by navigating to a multiple buttons page, clicking button 3, and verifying the result message is displayed.

Starting URL: https://www.practice-ucodeacademy.com/

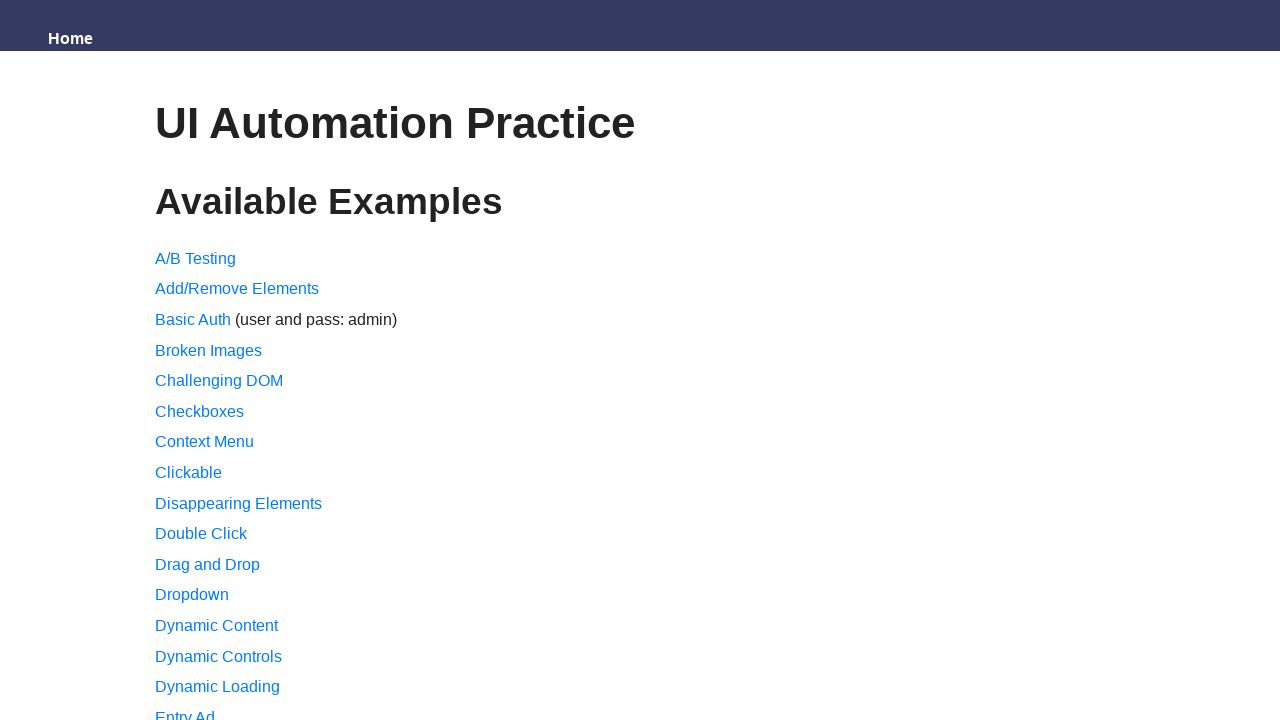

Clicked the multiple buttons link using XPath locator at (212, 361) on xpath=//*[@href='/multiple_buttons']
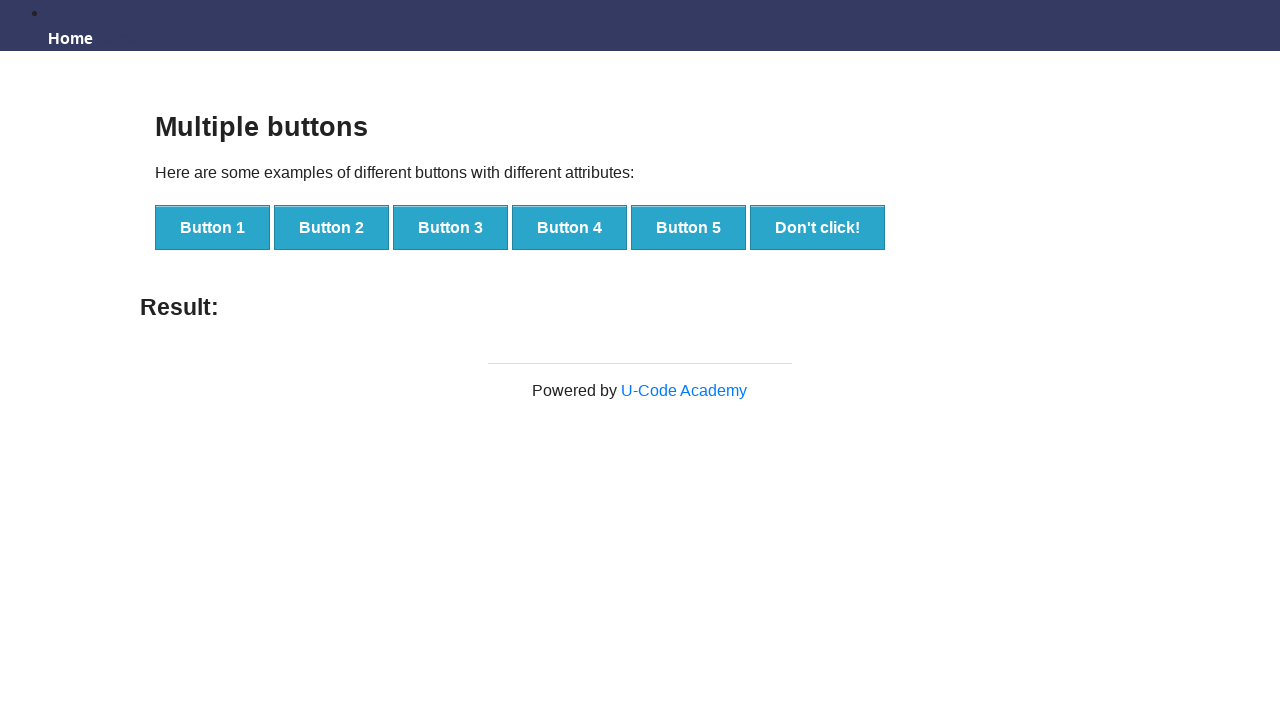

Clicked button 3 using XPath locator with onclick attribute at (450, 228) on xpath=//*[@onclick='button3()']
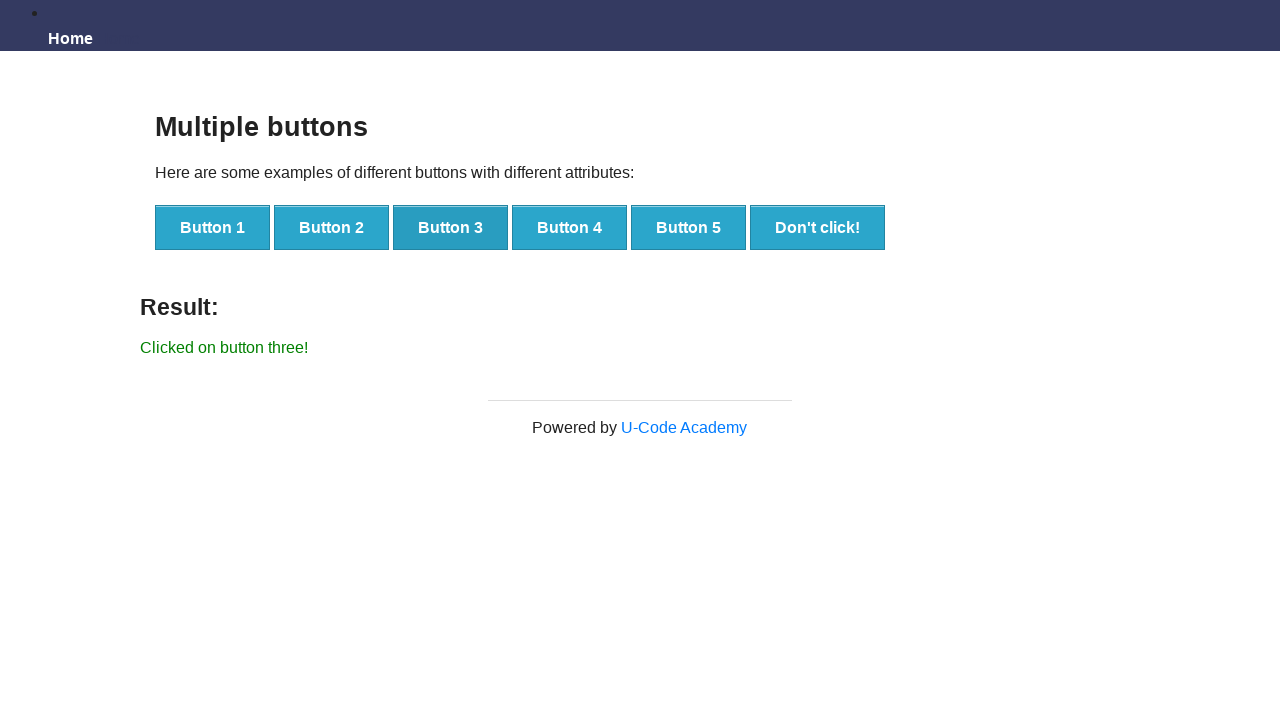

Result message element loaded and is visible
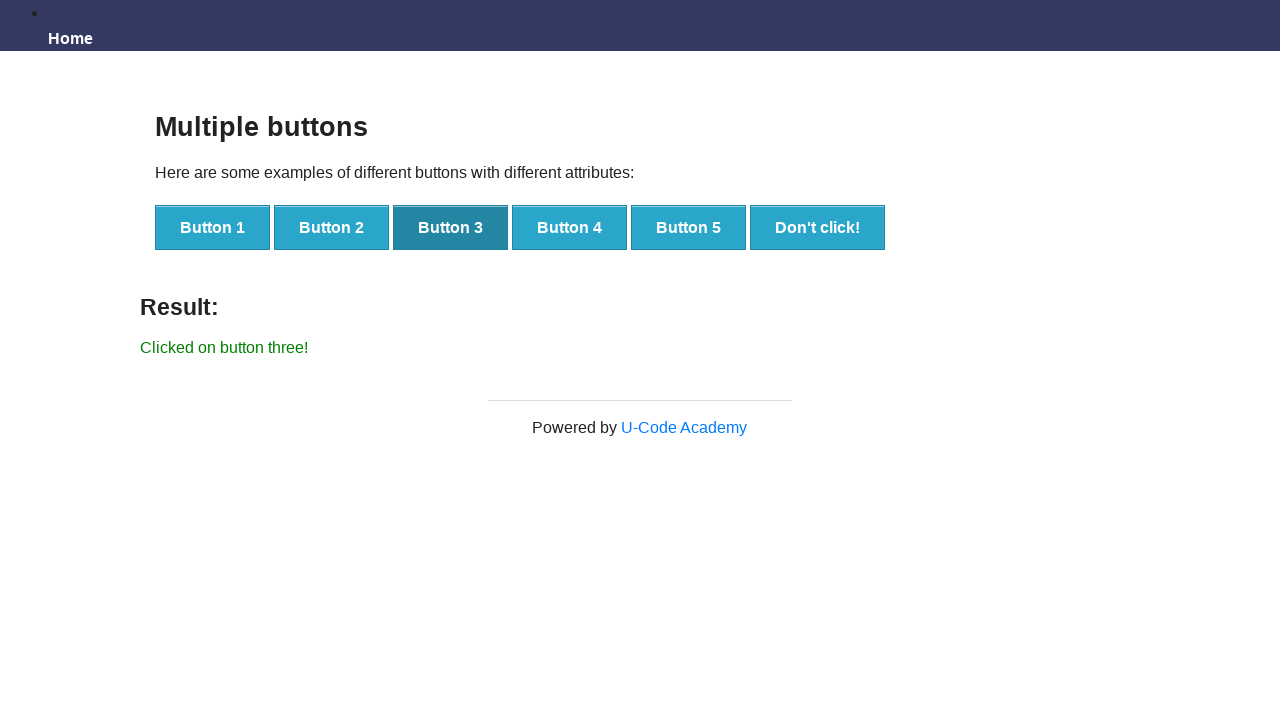

Retrieved and printed result message text content
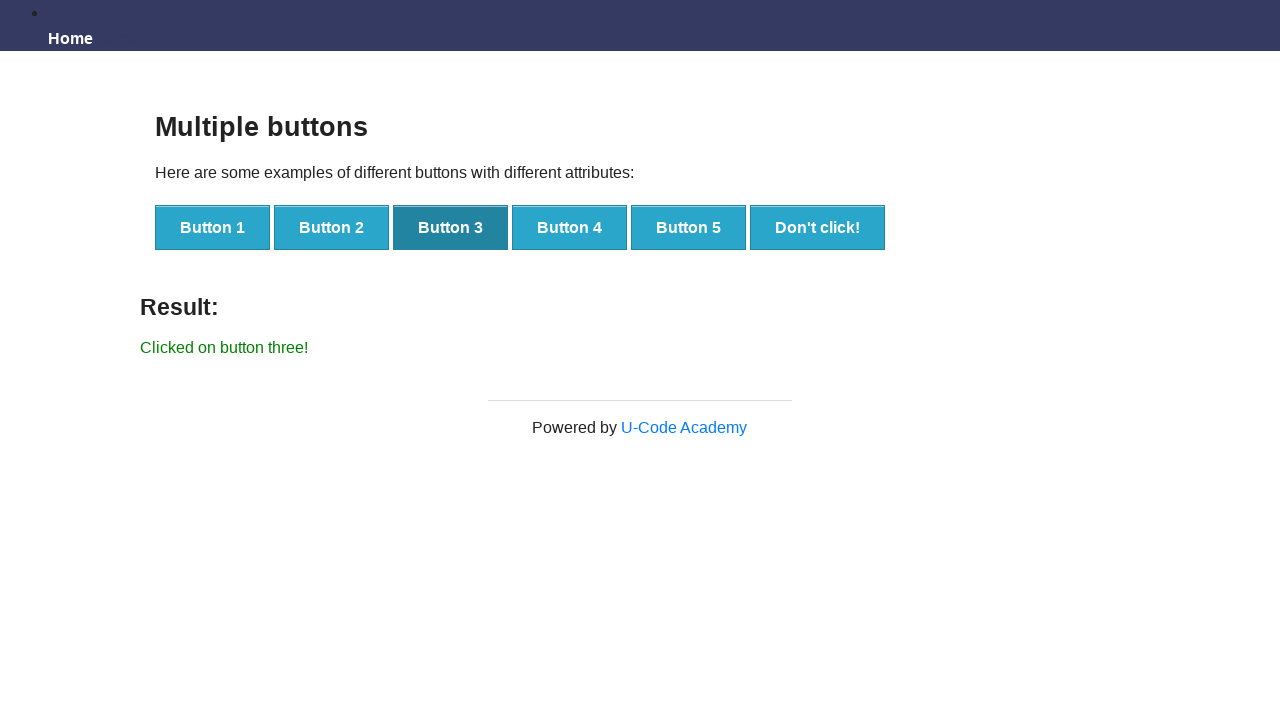

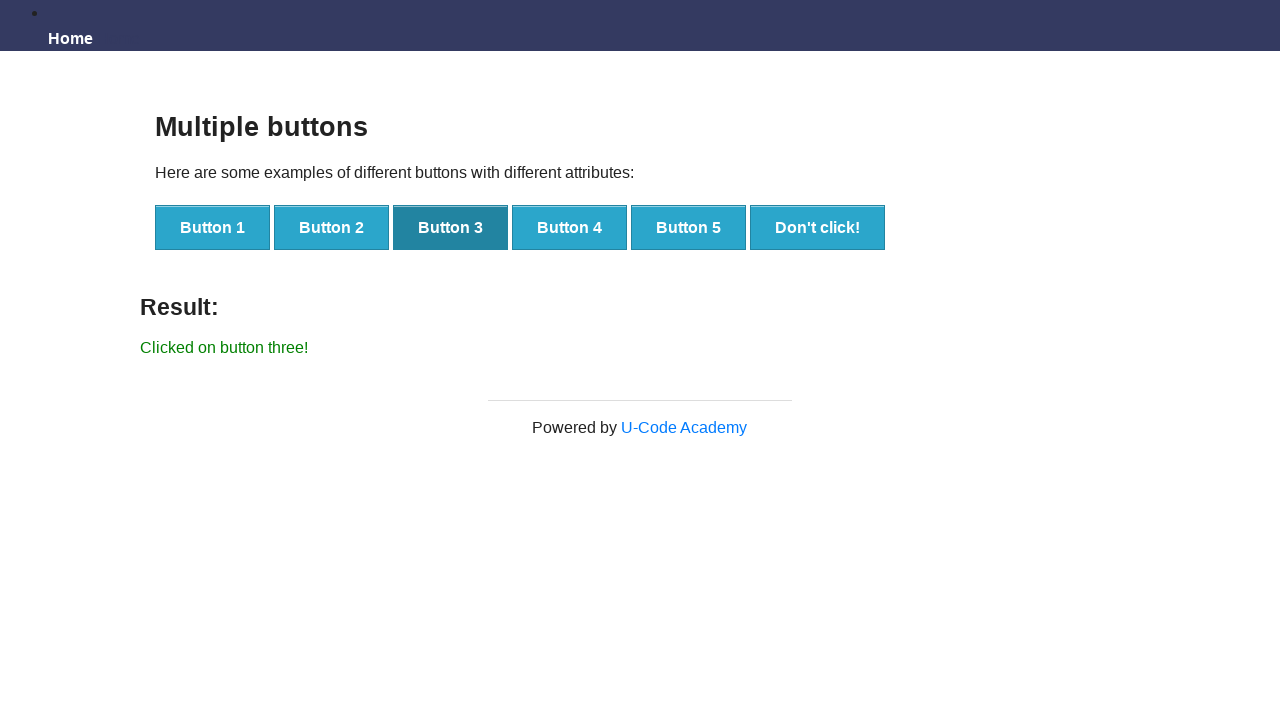